Tests custom radio button without input element on Google Forms by selecting "Hà Nội" option and verifying aria-checked attribute changes

Starting URL: https://docs.google.com/forms/d/e/1FAIpQLSfiypnd69zhuDkjKgqvpID9kwO29UCzeCVrGGtbNPZXQok0jA/viewform

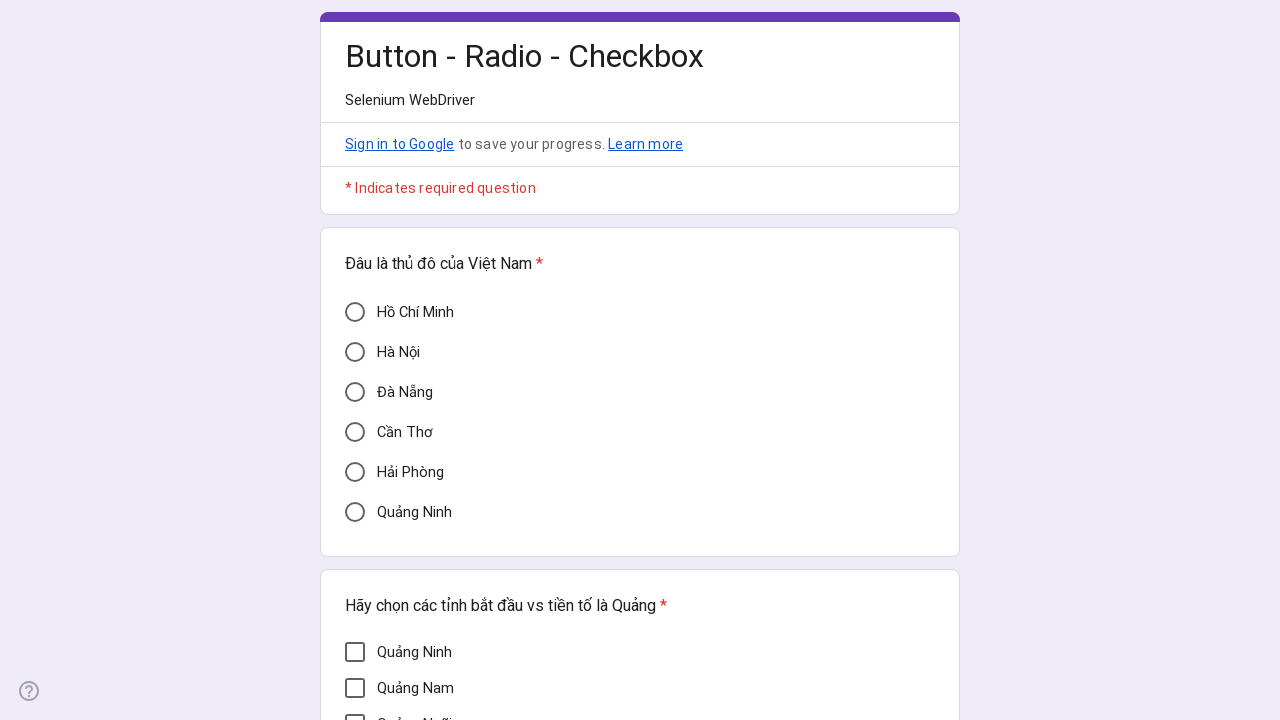

Verified Hà Nội radio button is initially unchecked (aria-checked='false')
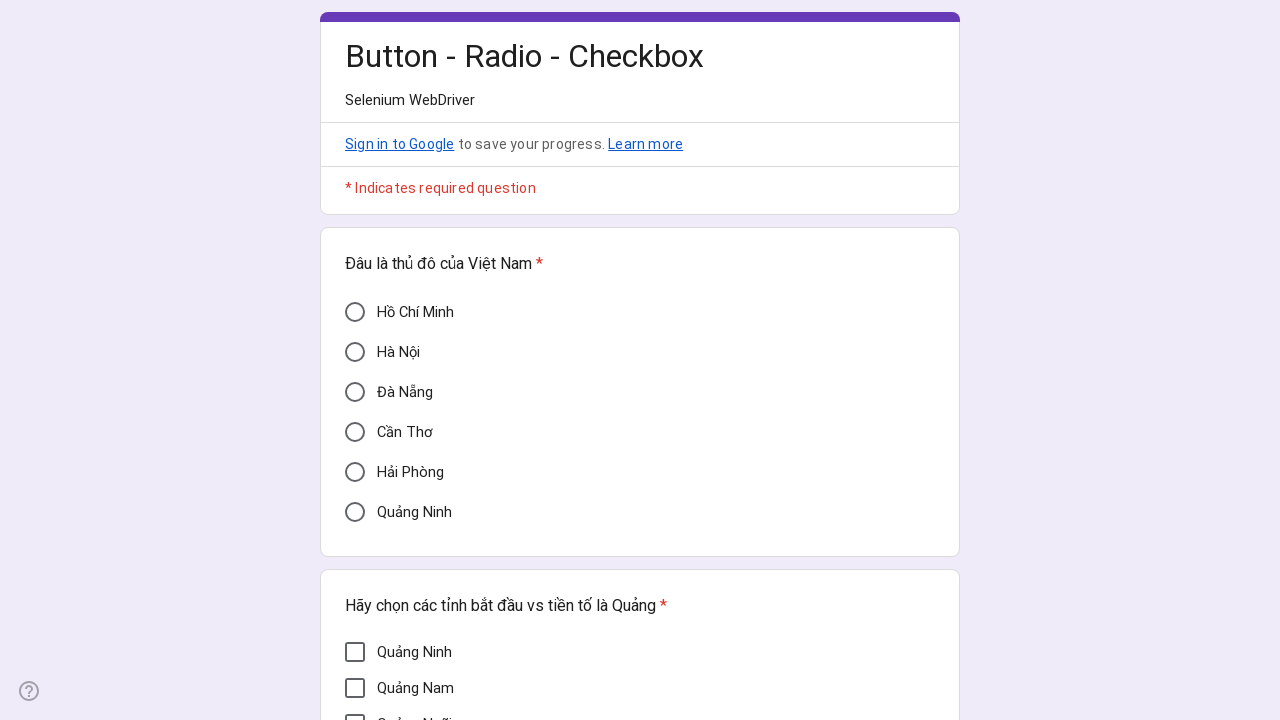

Clicked on Hà Nội radio button option at (355, 352) on div[aria-label='Hà Nội']
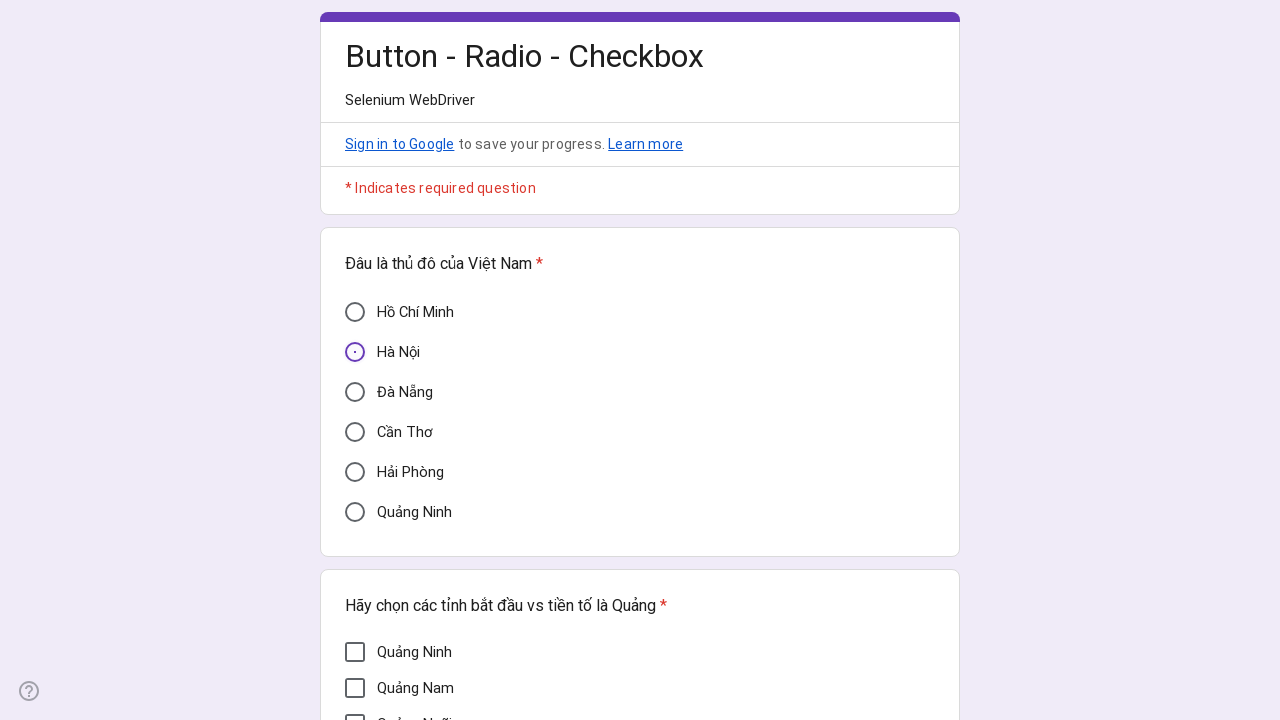

Verified Hà Nội radio button is now checked (aria-checked='true')
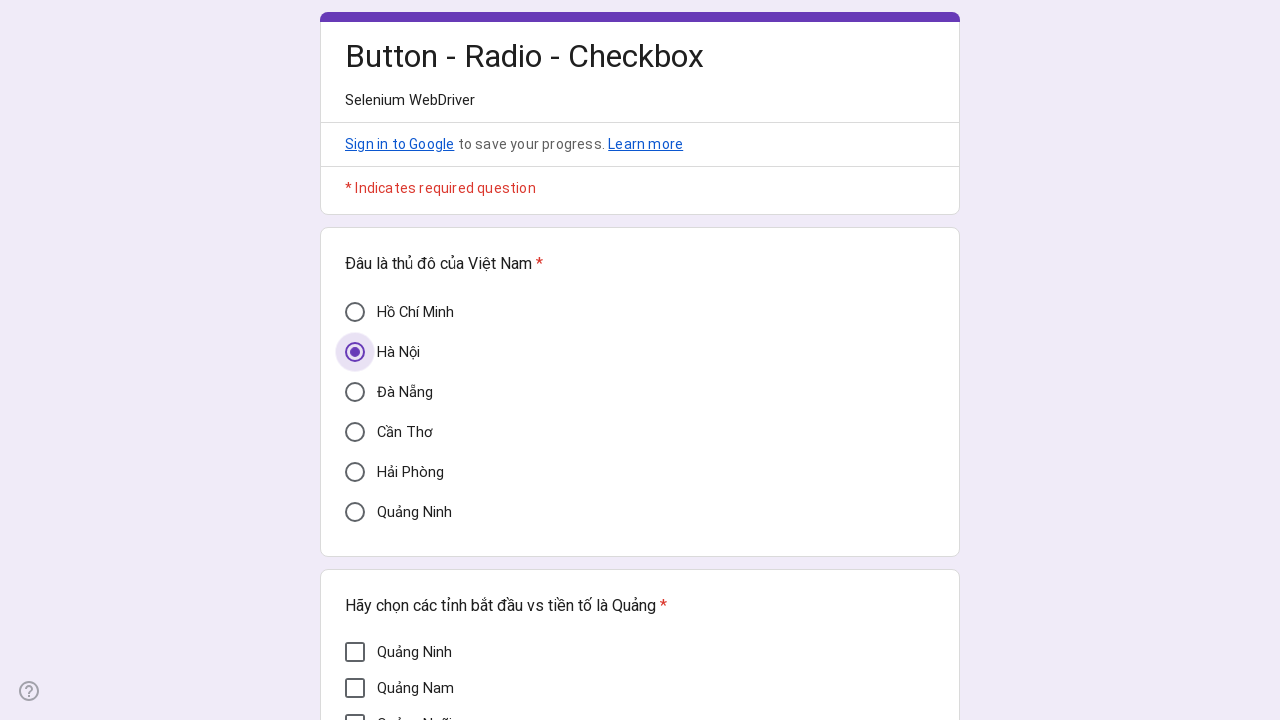

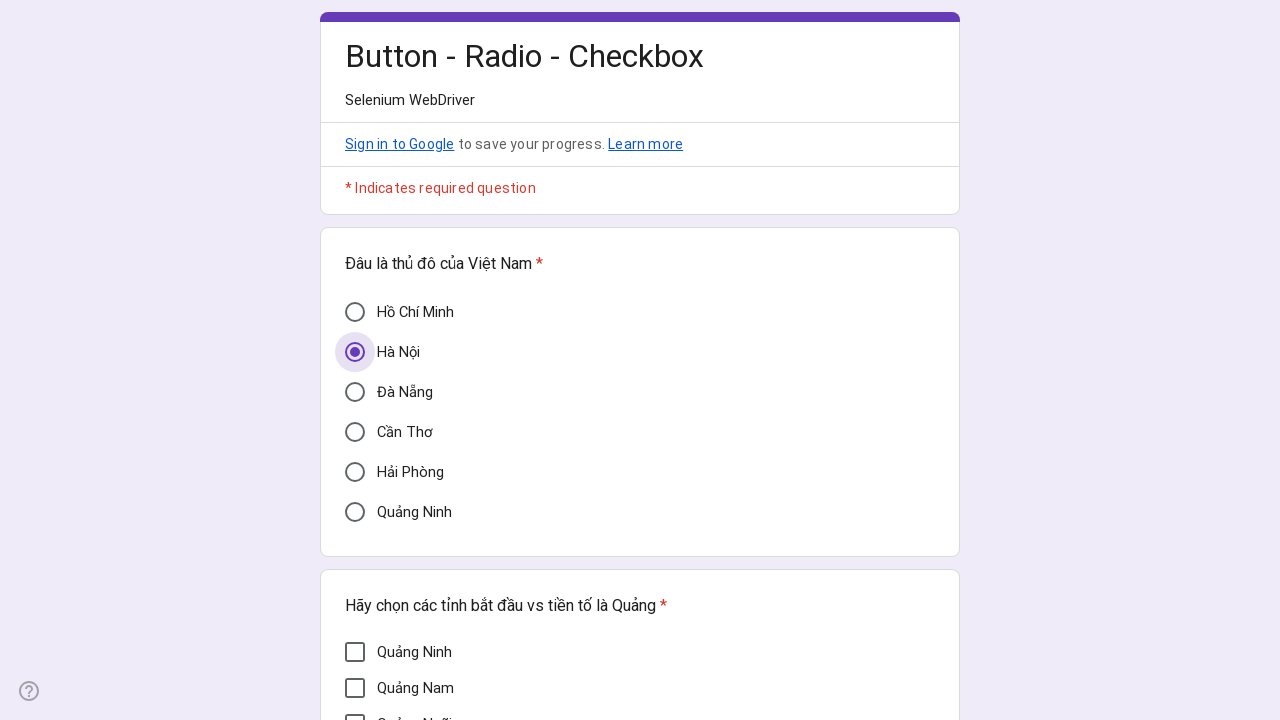